Verifies that each article preview on the Articles page contains a non-empty title

Starting URL: https://wearecommunity.io/articles

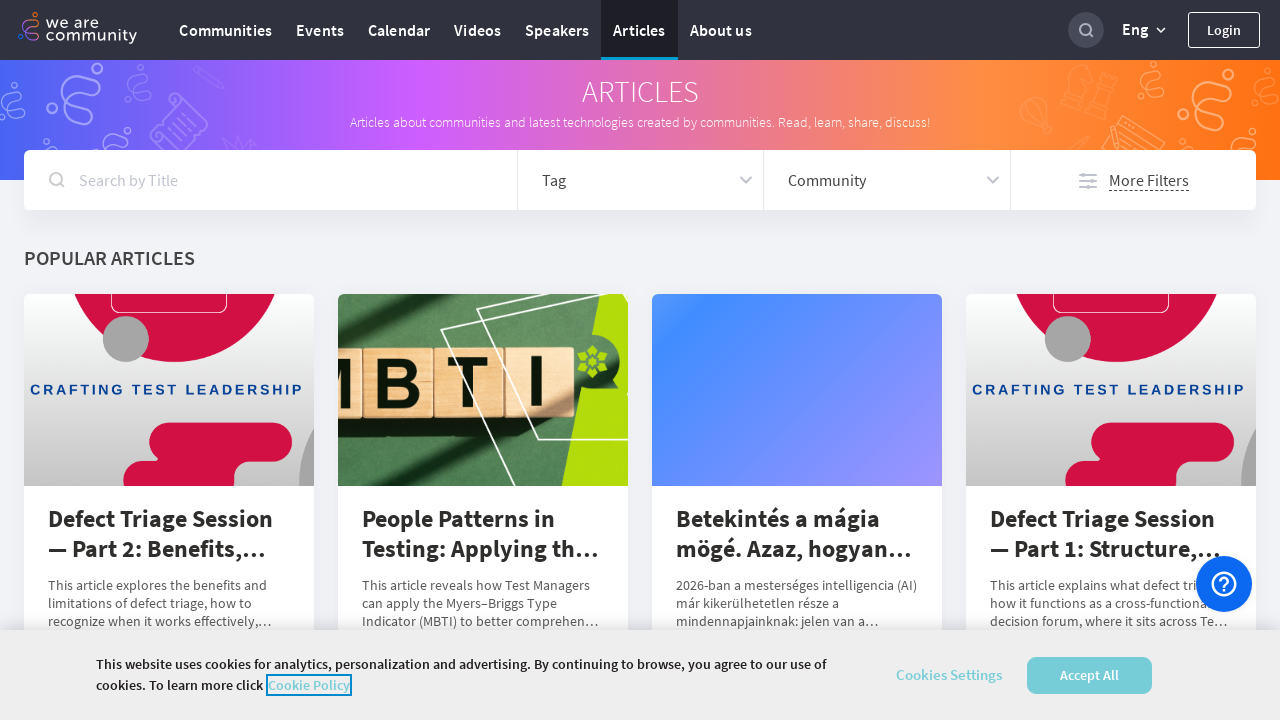

Navigated to Articles page
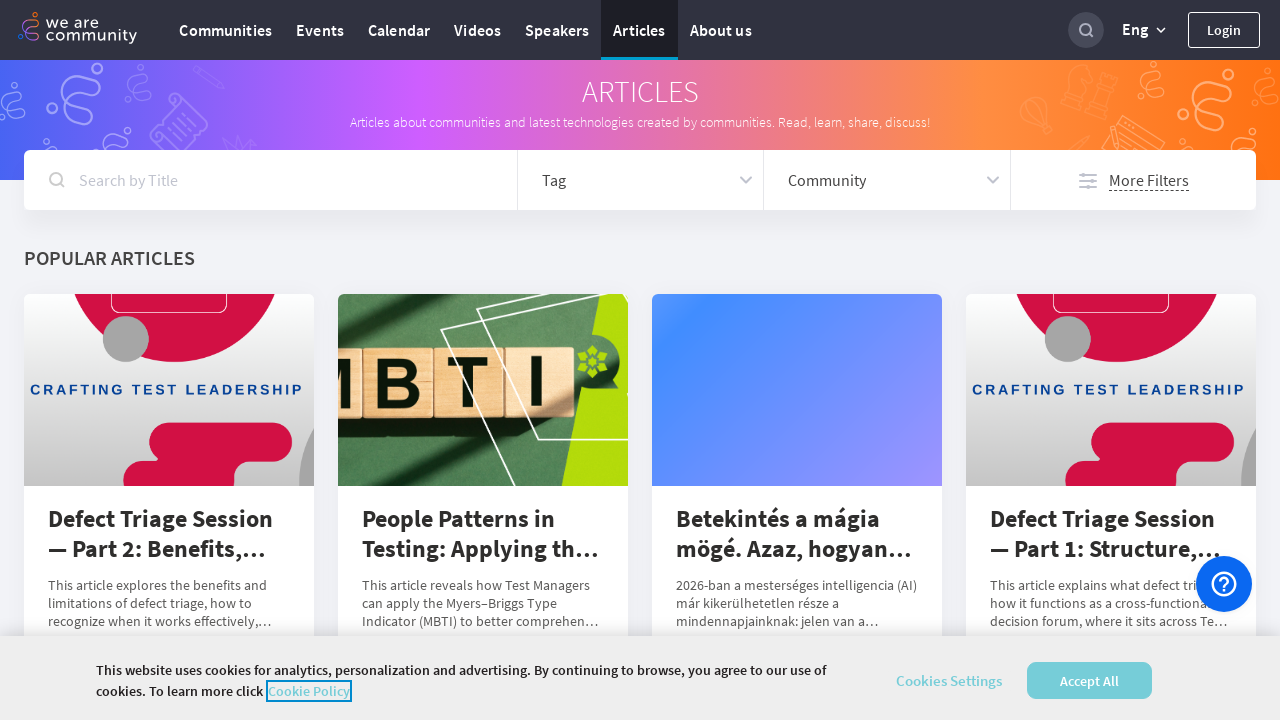

Article title elements loaded
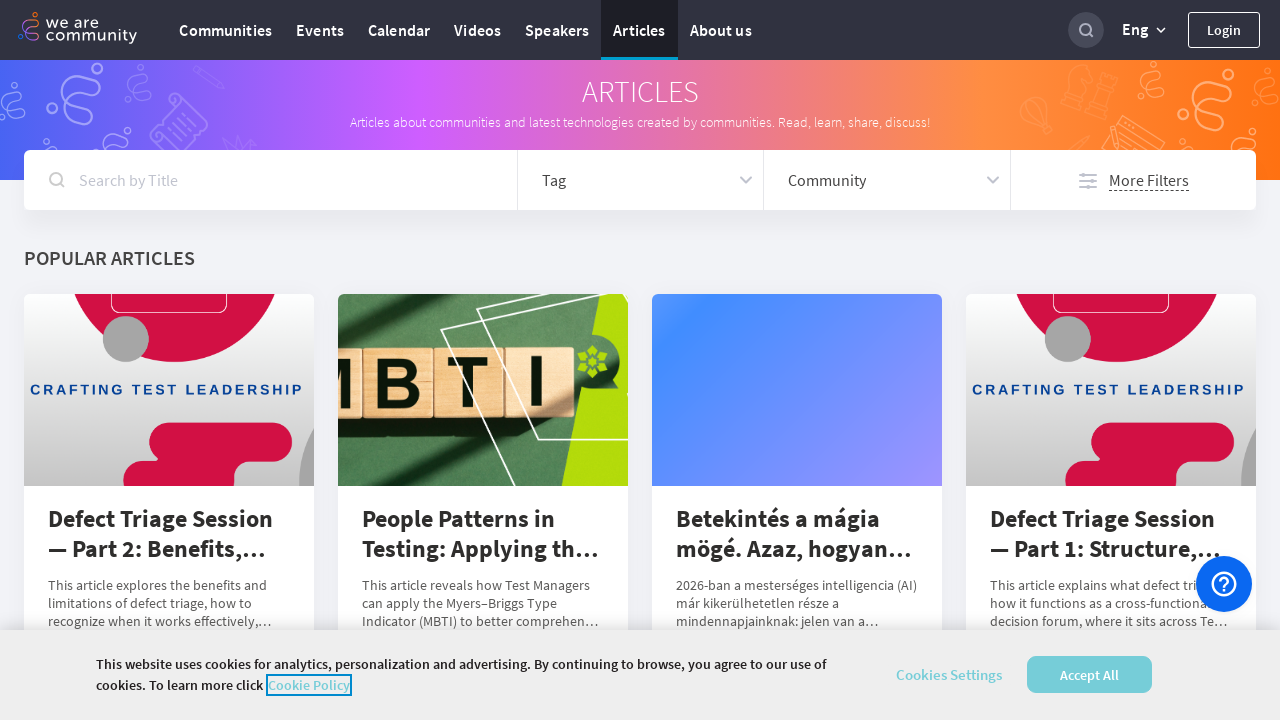

Retrieved 11 article title elements
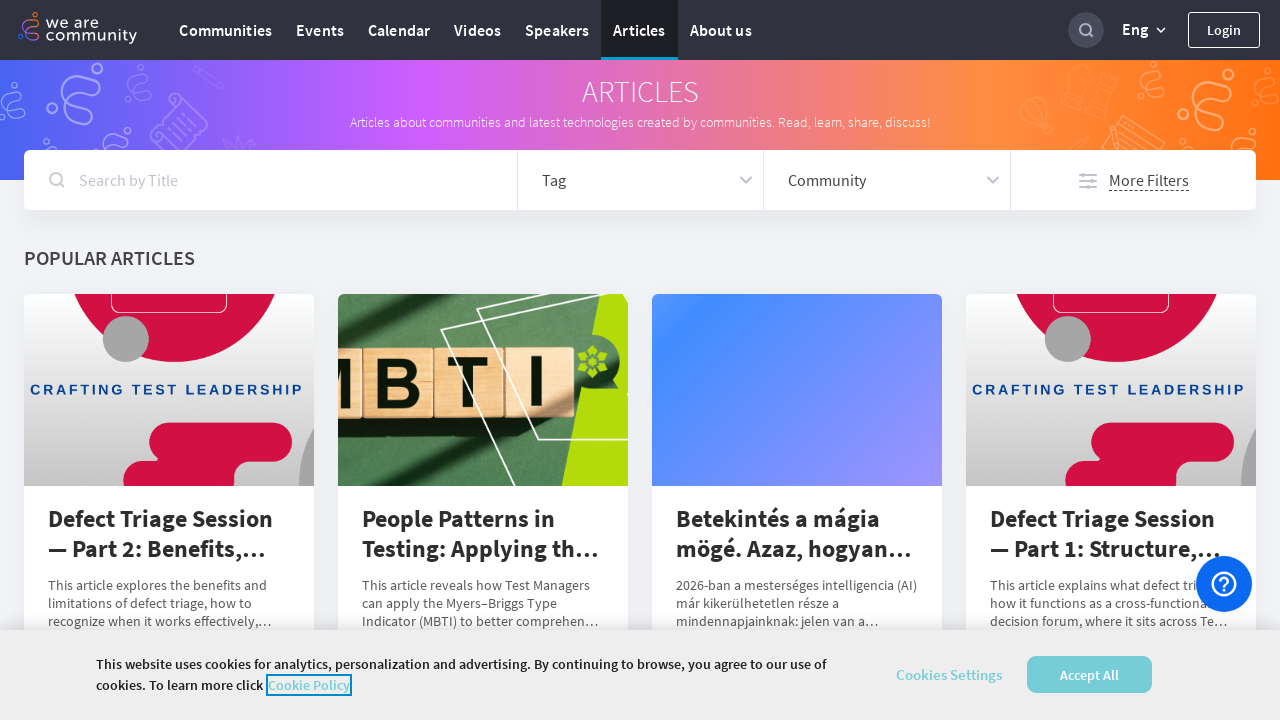

Verified that at least one article title exists
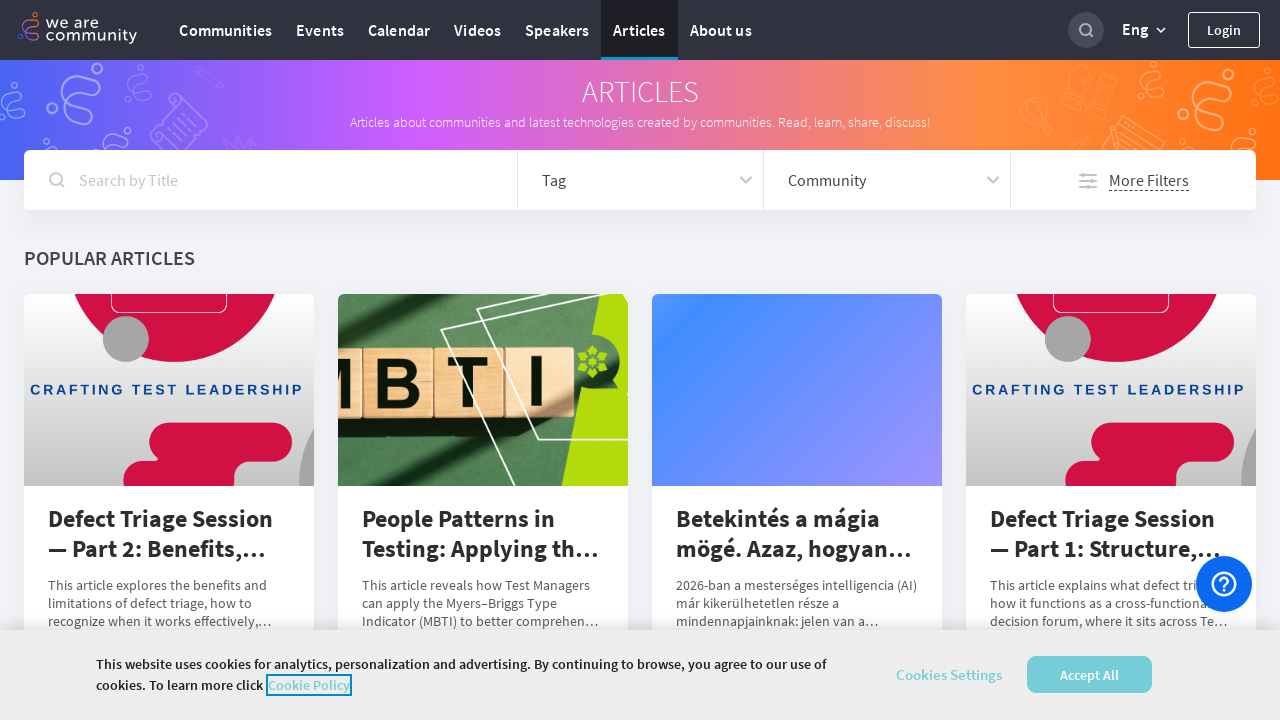

Verified article title is not empty: 'Defect Triage Session — Part 2: Benefits, Pitfalls, and Maturity'
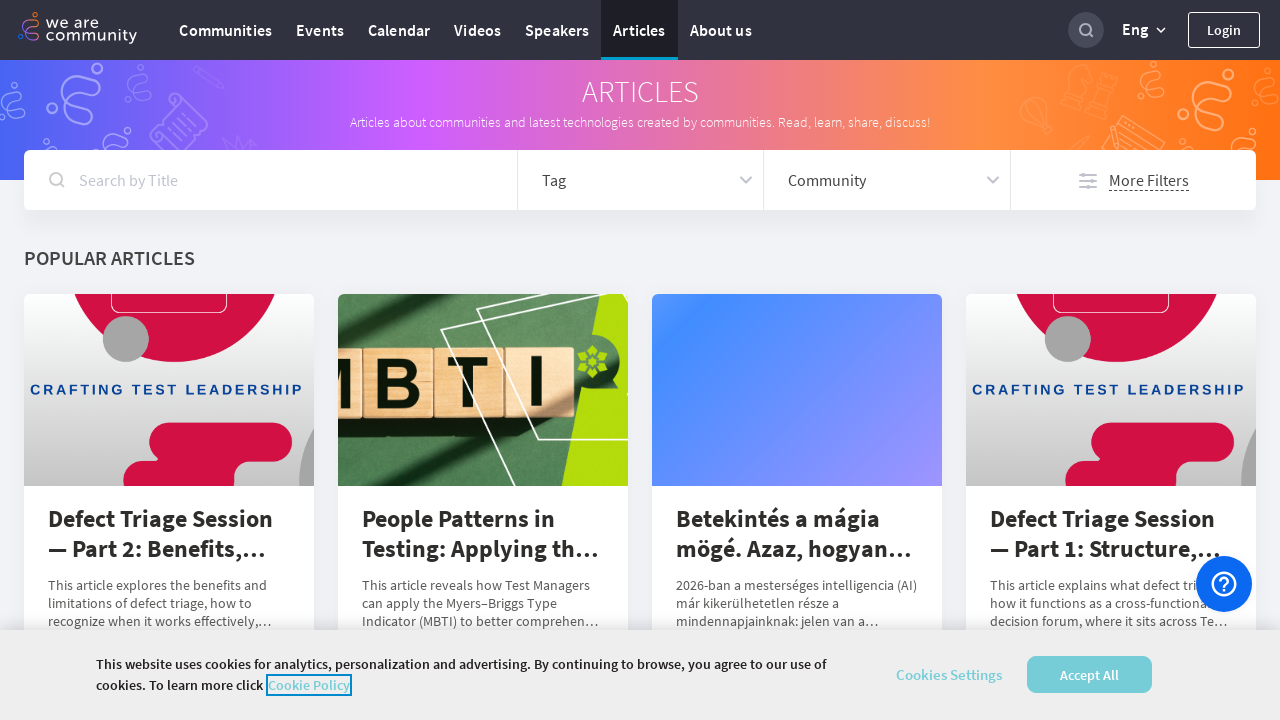

Verified article title is not empty: 'People Patterns in Testing: Applying the Myers–Briggs Indicator for Test Managers'
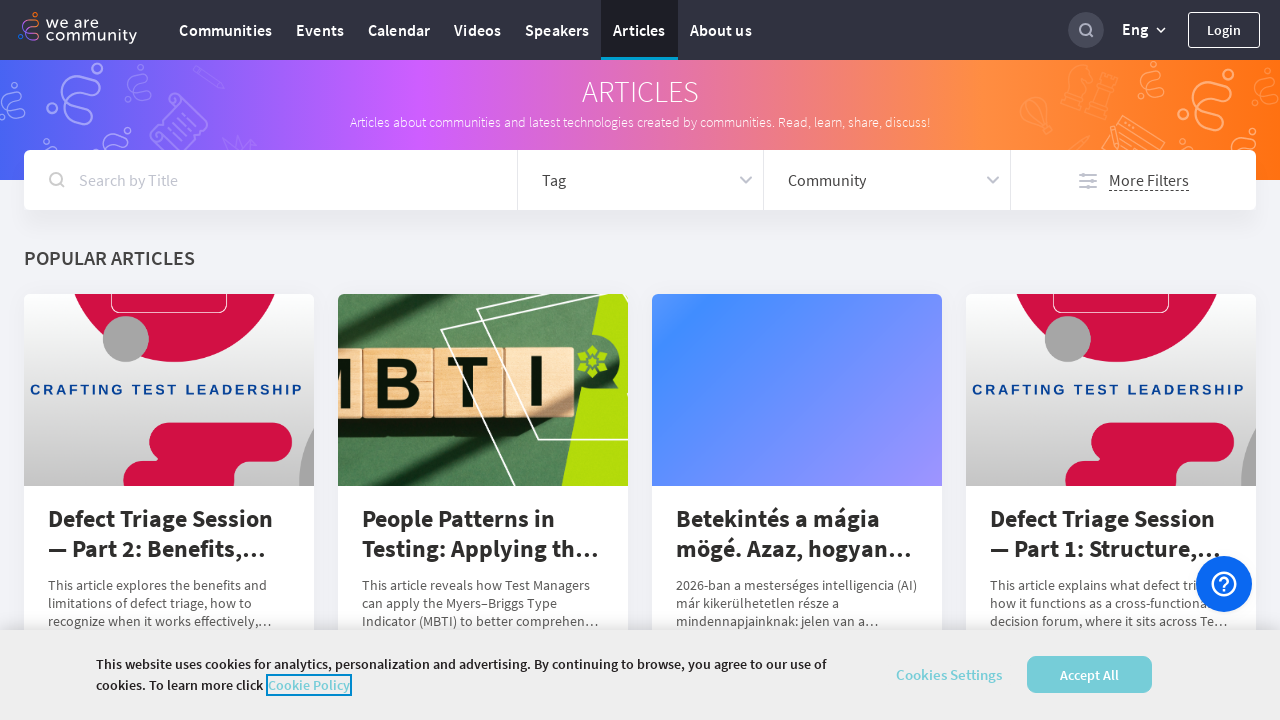

Verified article title is not empty: 'Betekintés a mágia mögé. Azaz, hogyan működik az AI, és szülőként hogyan segíthetem a gyermekem ebben az új világban?'
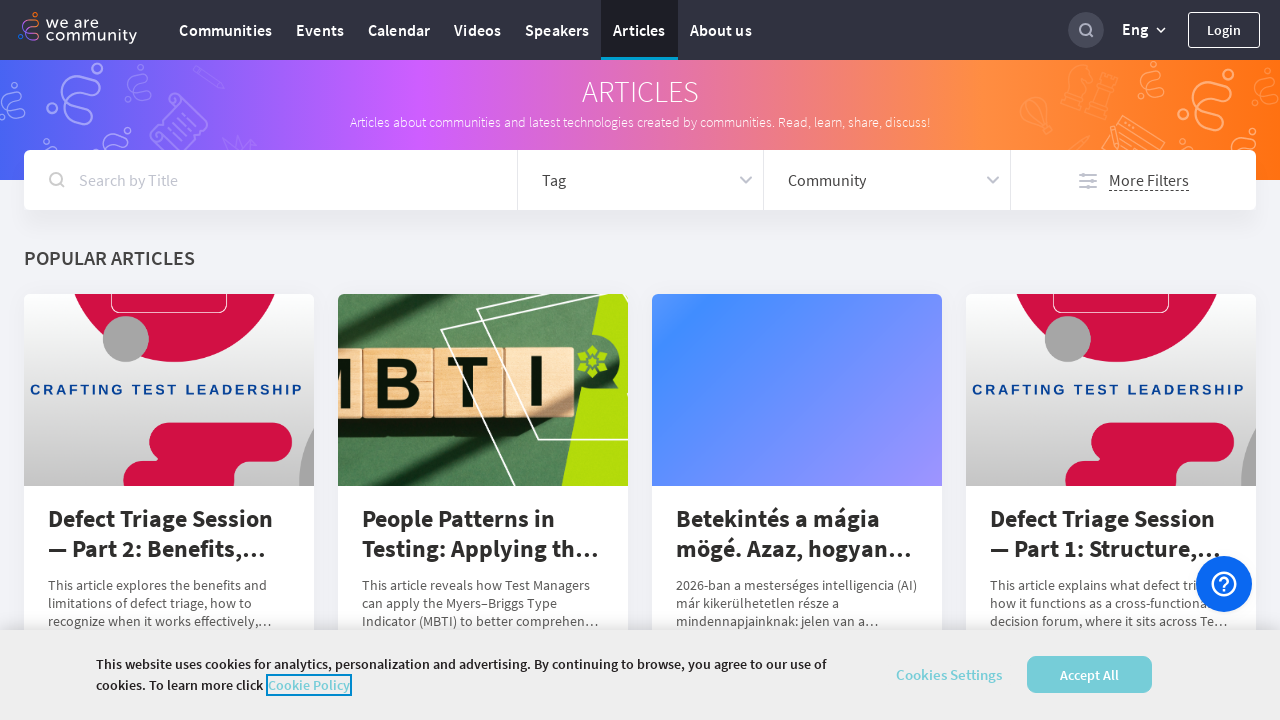

Verified article title is not empty: 'Defect Triage Session — Part 1: Structure, Scope, and Governance'
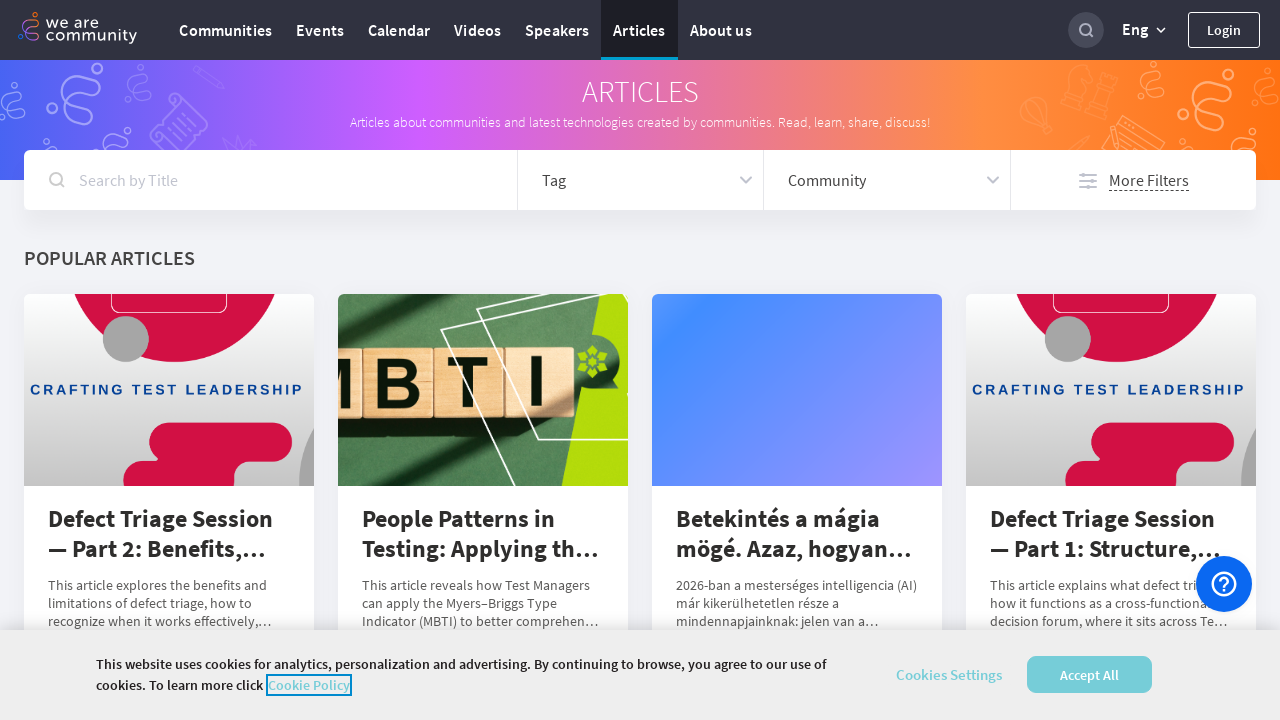

Verified article title is not empty: 'Agentic coding'
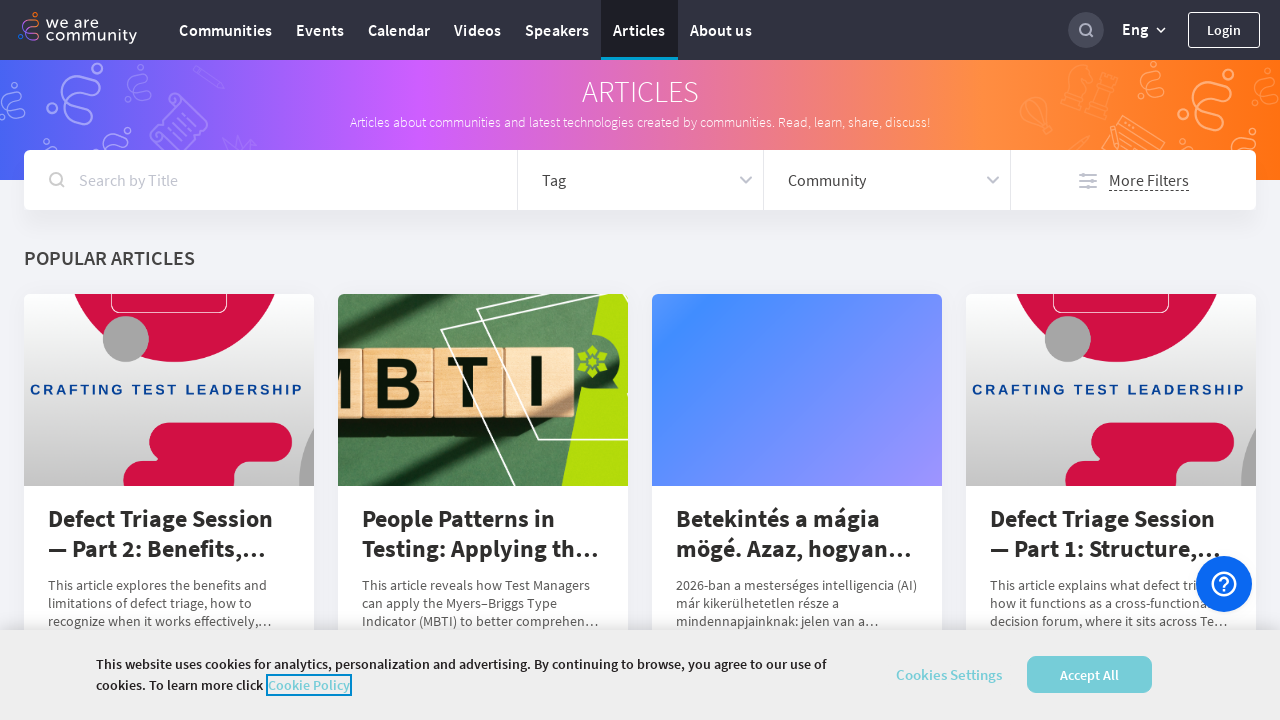

Verified article title is not empty: 'News Observation | 21 – 27 February'
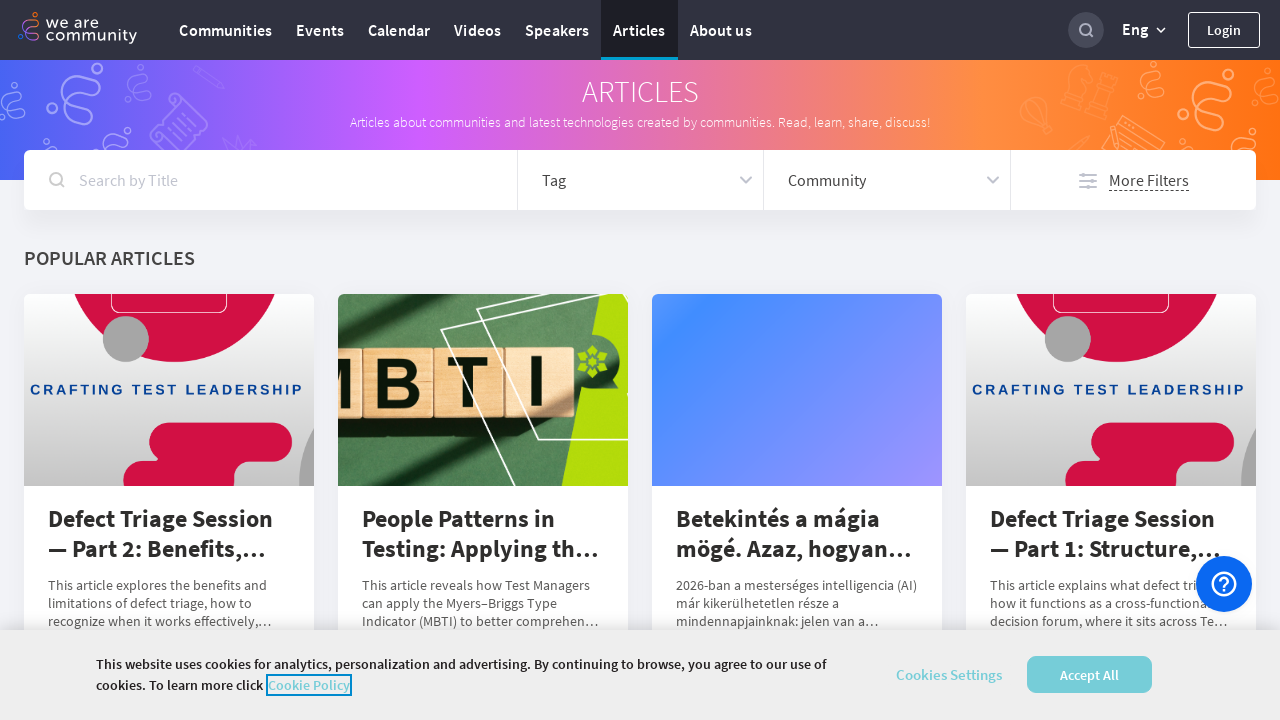

Verified article title is not empty: 'API & Integration Digest for February 2026'
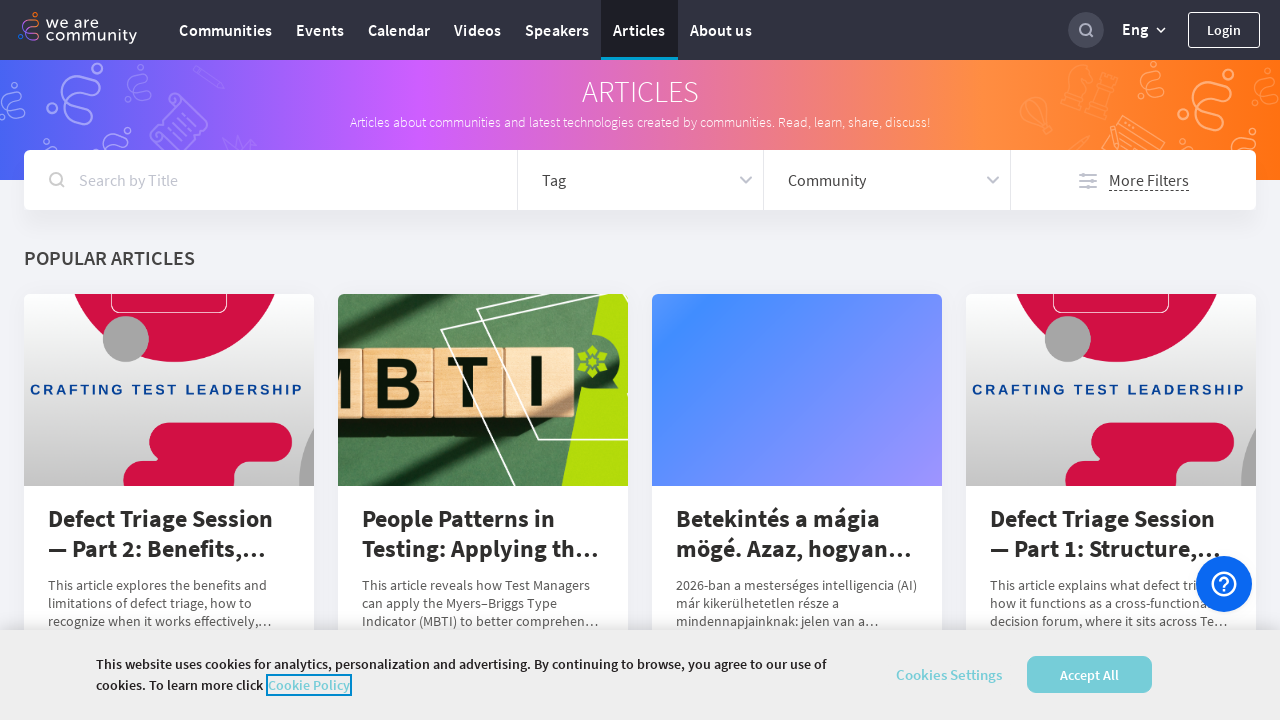

Verified article title is not empty: 'What's Making Your Learning Feel Heavy? (Hint: It's a Monster.)'
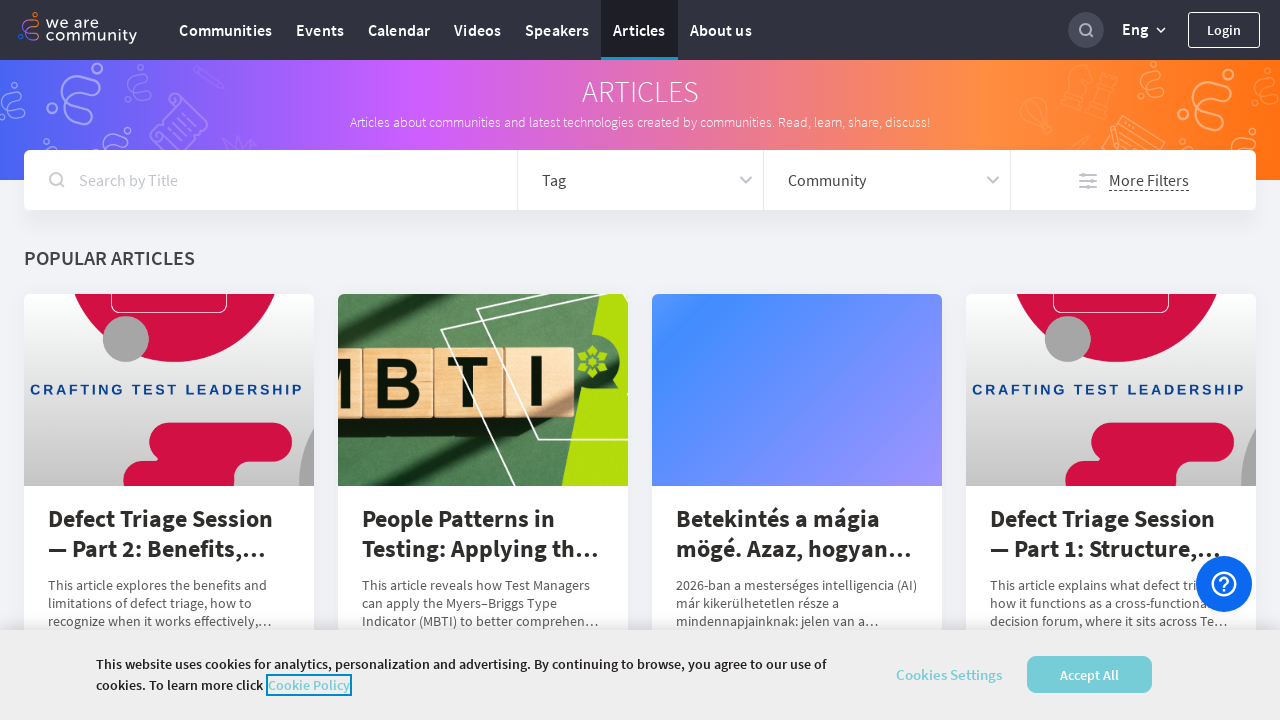

Verified article title is not empty: 'People Patterns in Testing: Understanding Codependency in QA Governance'
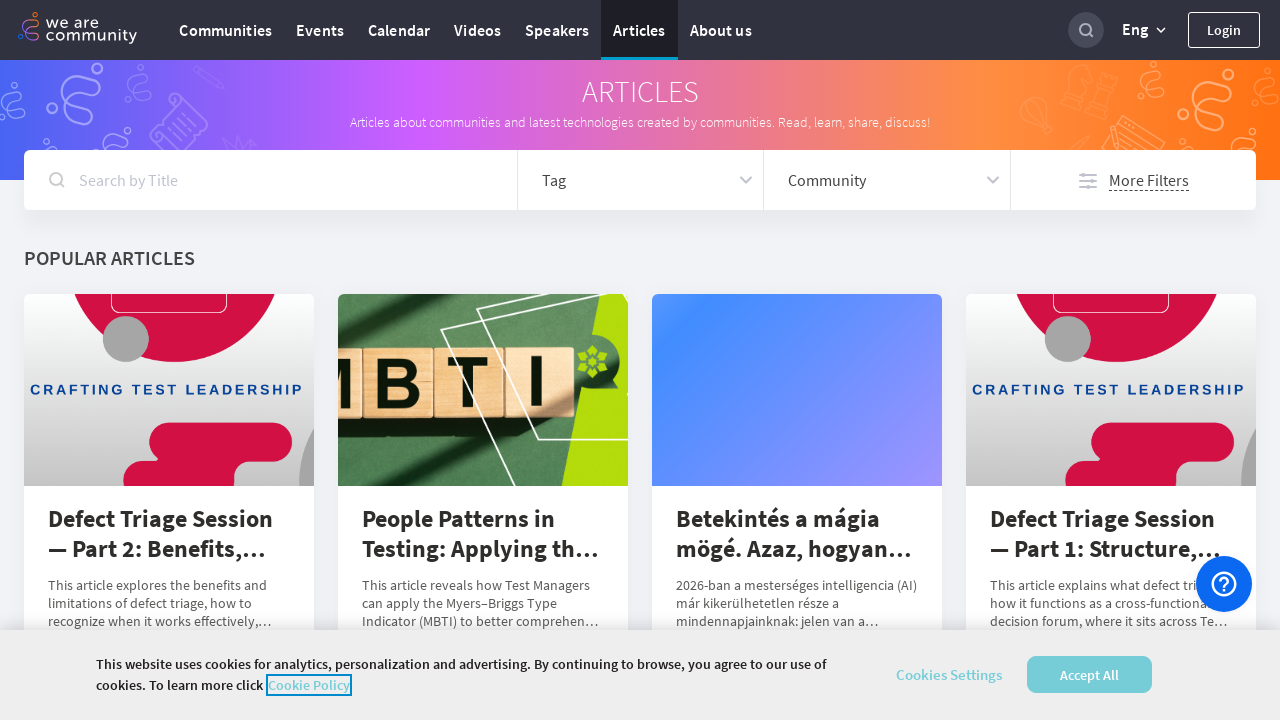

Verified article title is not empty: 'AI в музиці: коли голос стає продуктом'
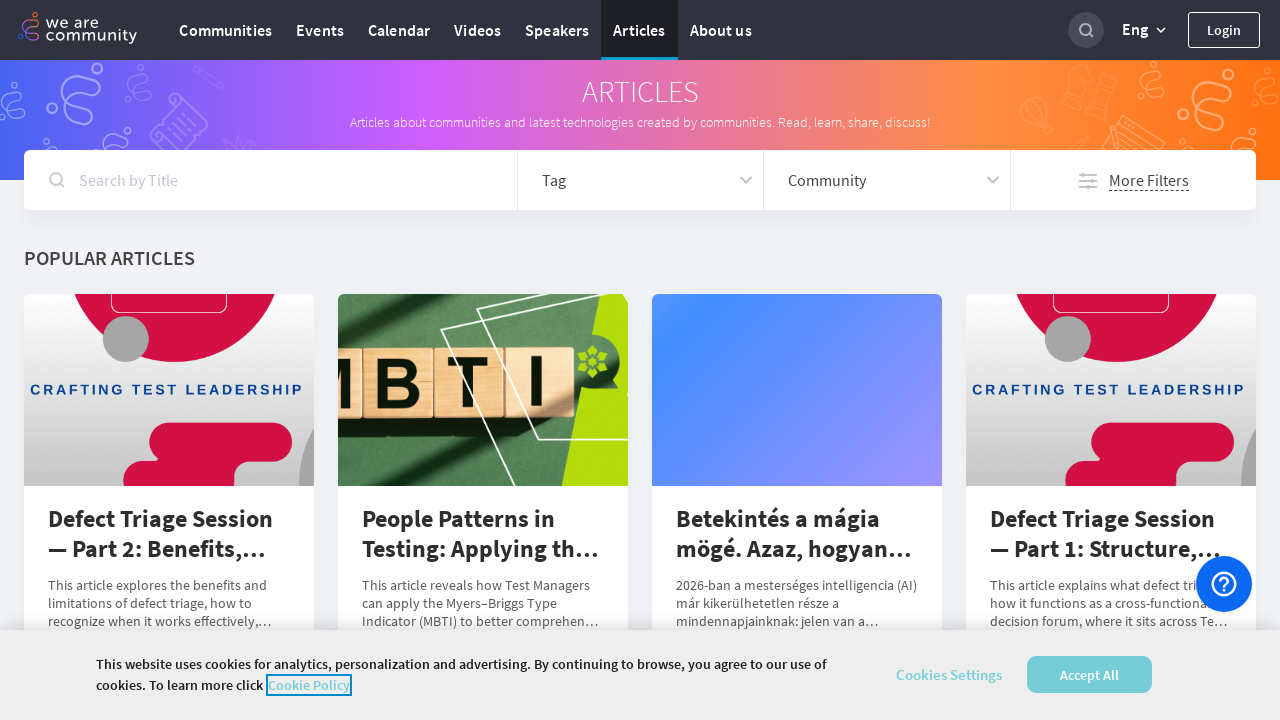

Verified article title is not empty: 'Operational Intelligence - Tech Pulse #21 (February 2026)'
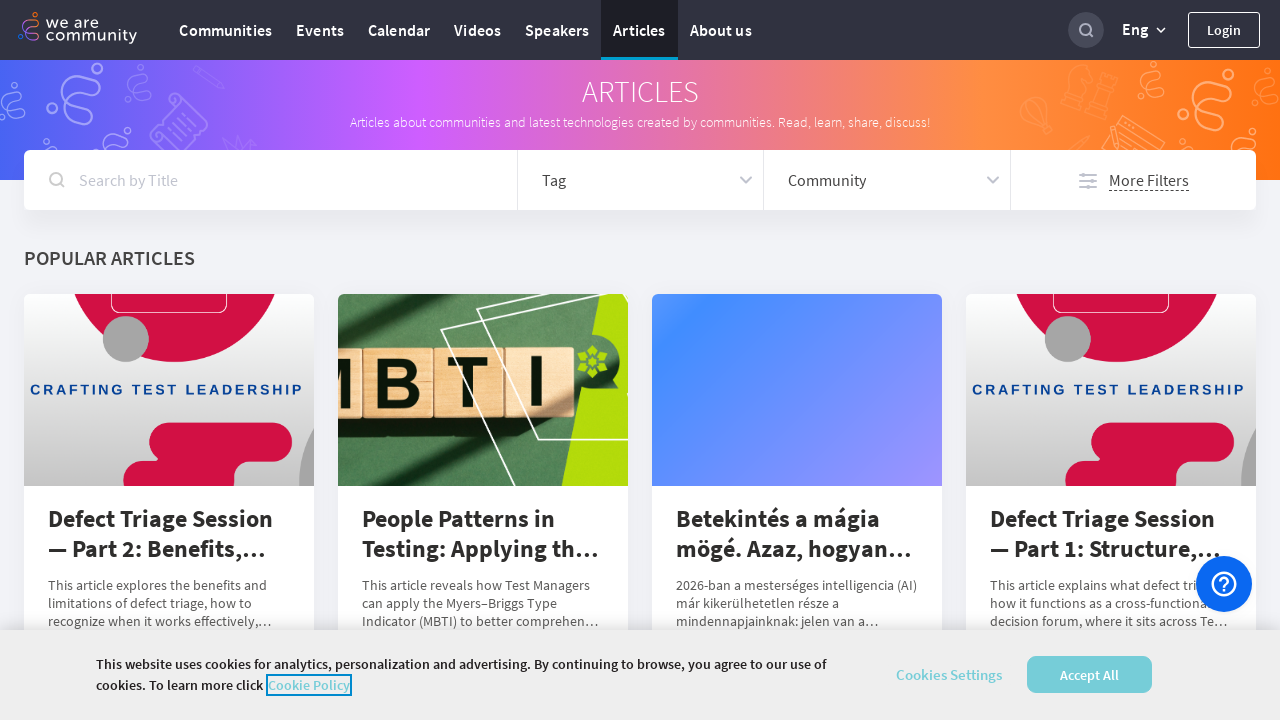

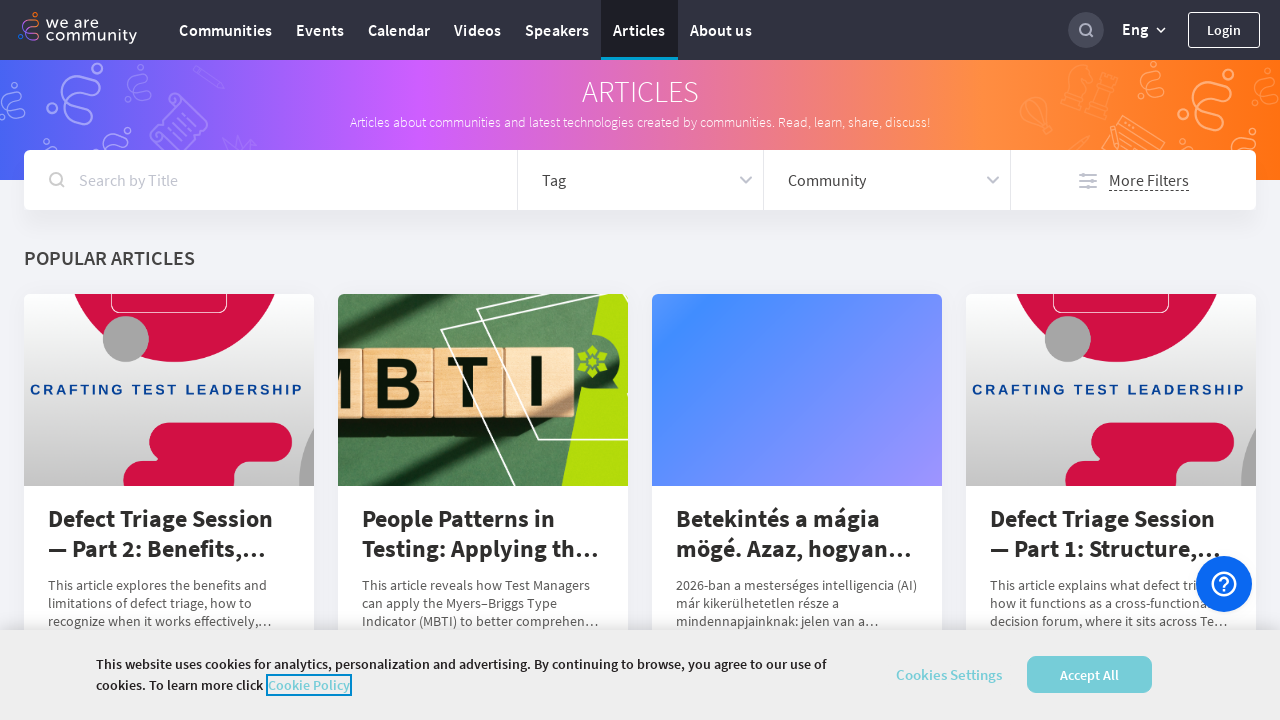